Verifies that the page title of the OrangeHRM login page is correct

Starting URL: https://opensource-demo.orangehrmlive.com/web/index.php/auth/login

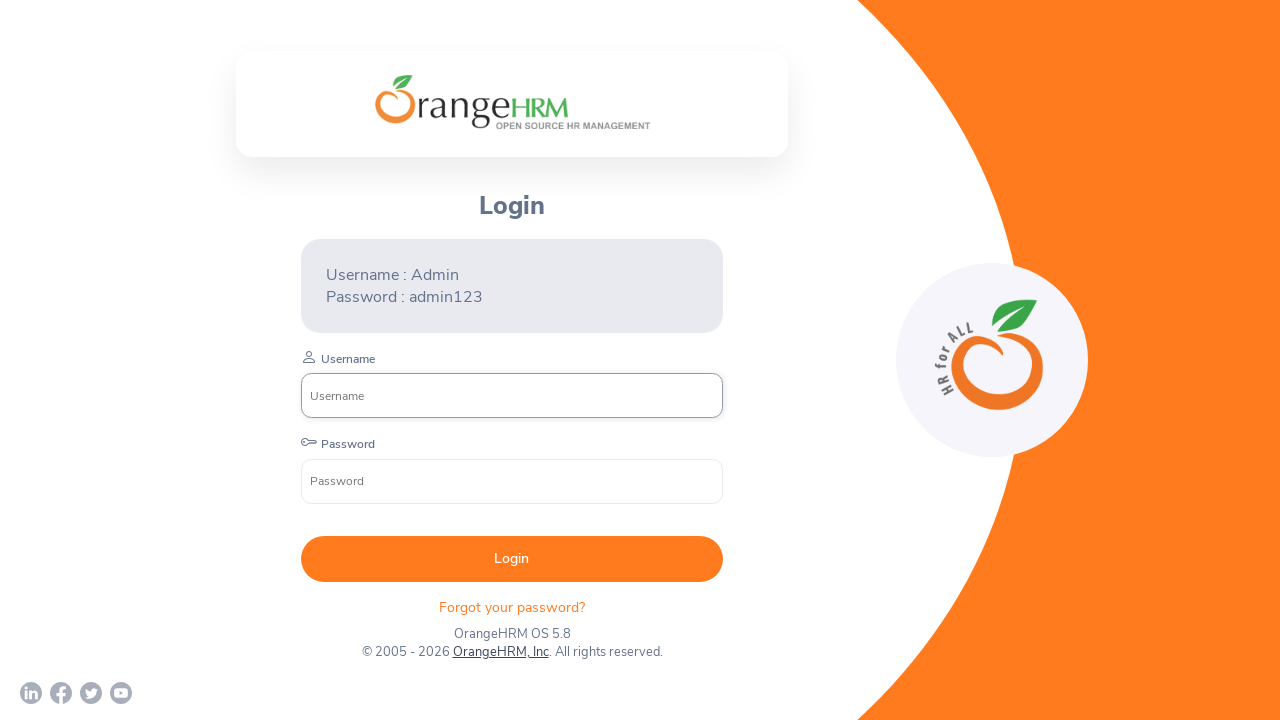

Waited for page to fully load (networkidle state)
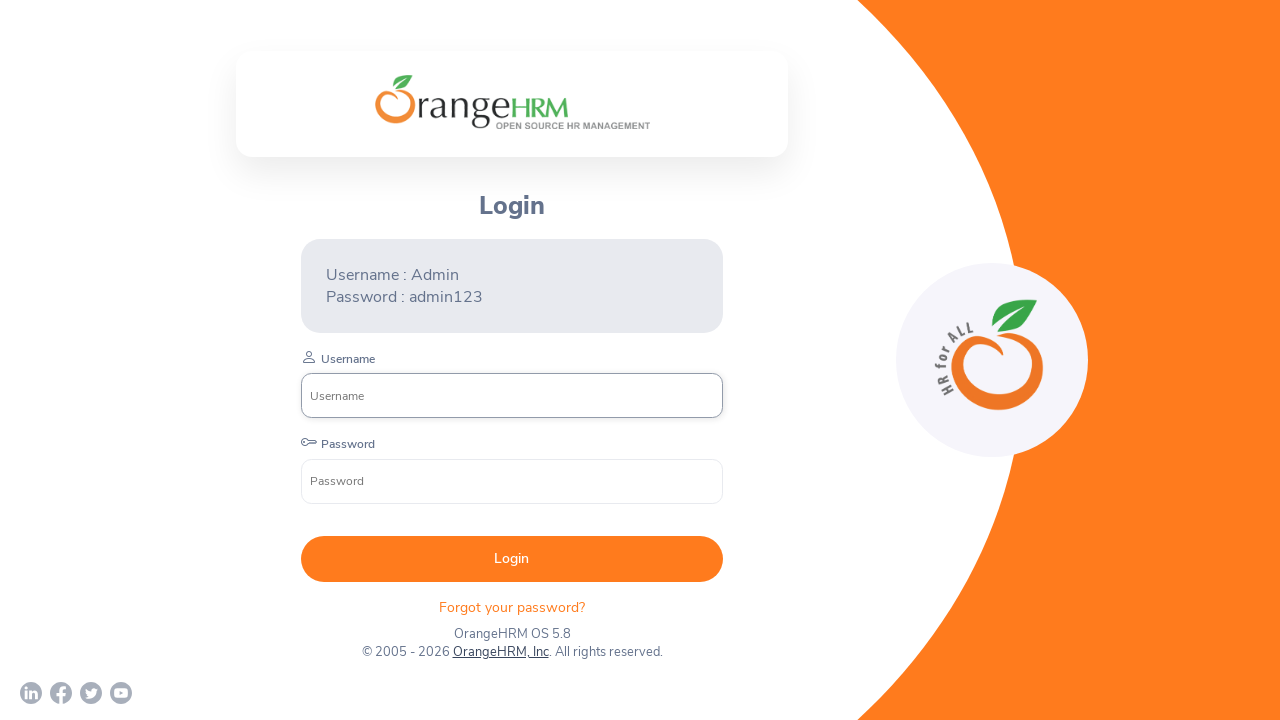

Verified that page title is 'OrangeHRM'
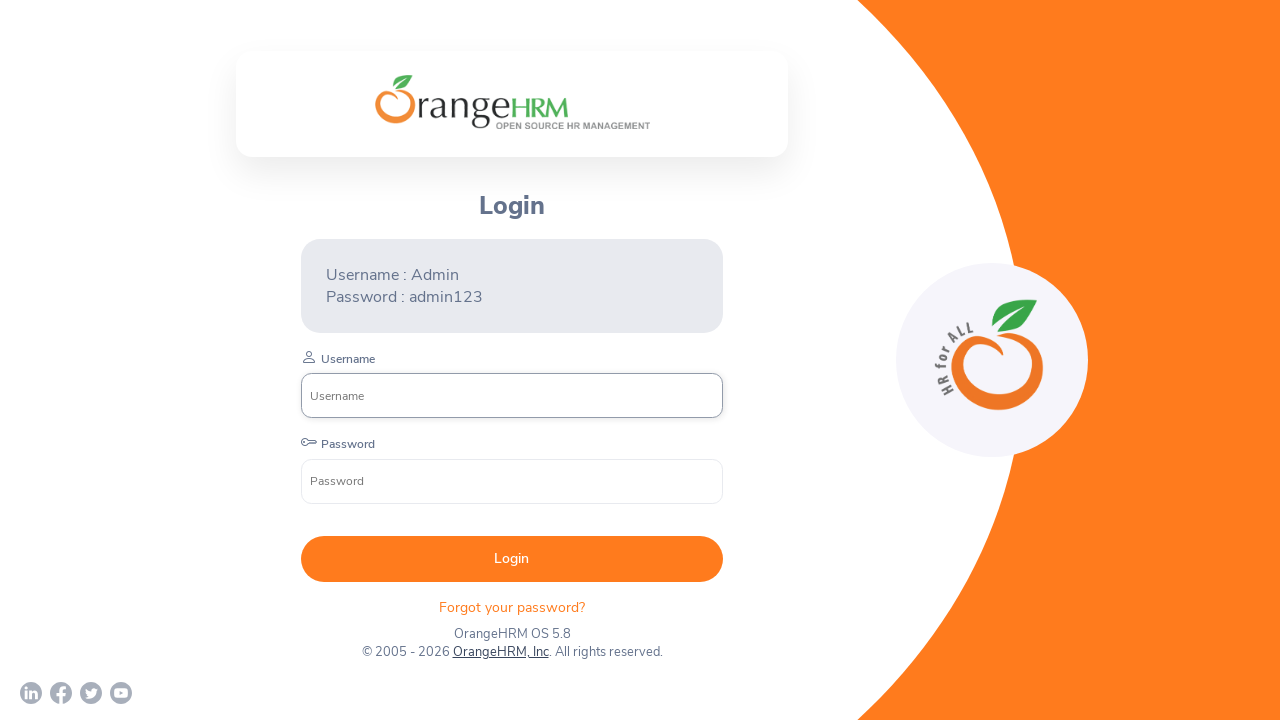

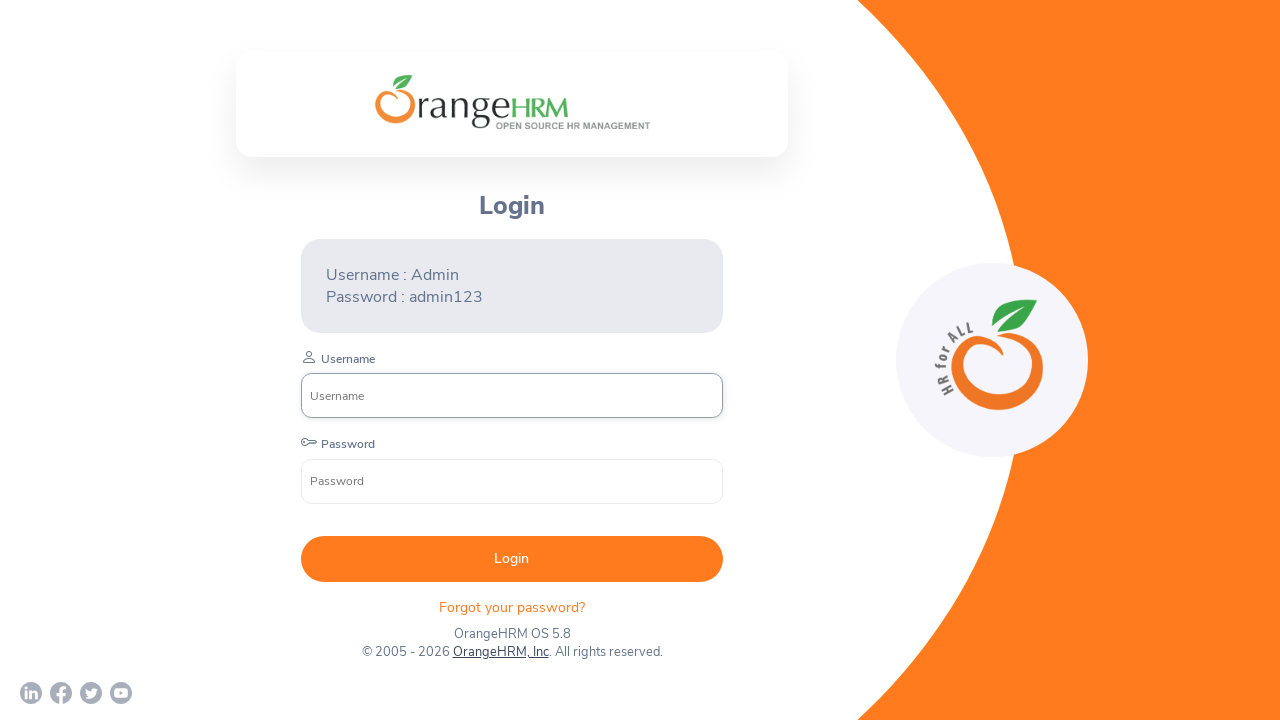